Tests dynamic loading functionality by clicking a start button and waiting for a "Hello World!" message to appear after the loading completes

Starting URL: https://the-internet.herokuapp.com/dynamic_loading/1

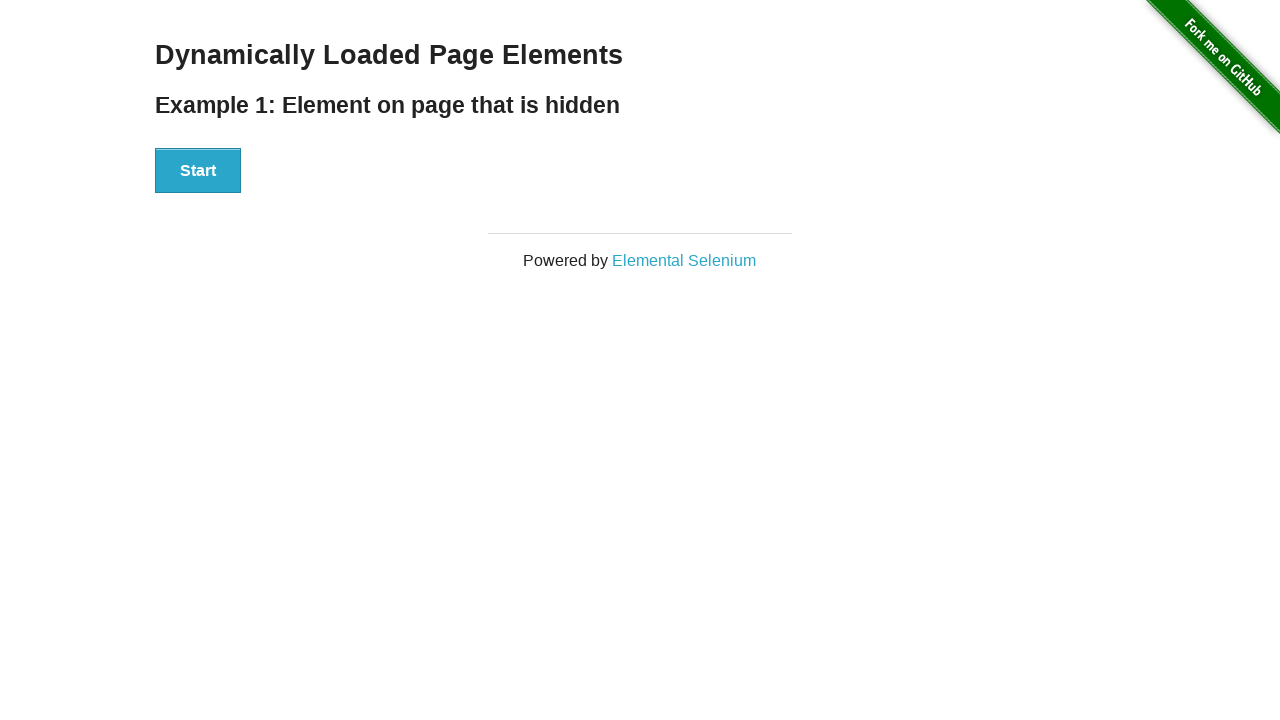

Clicked the start button to trigger dynamic loading at (198, 171) on xpath=//div[@id='start']/button
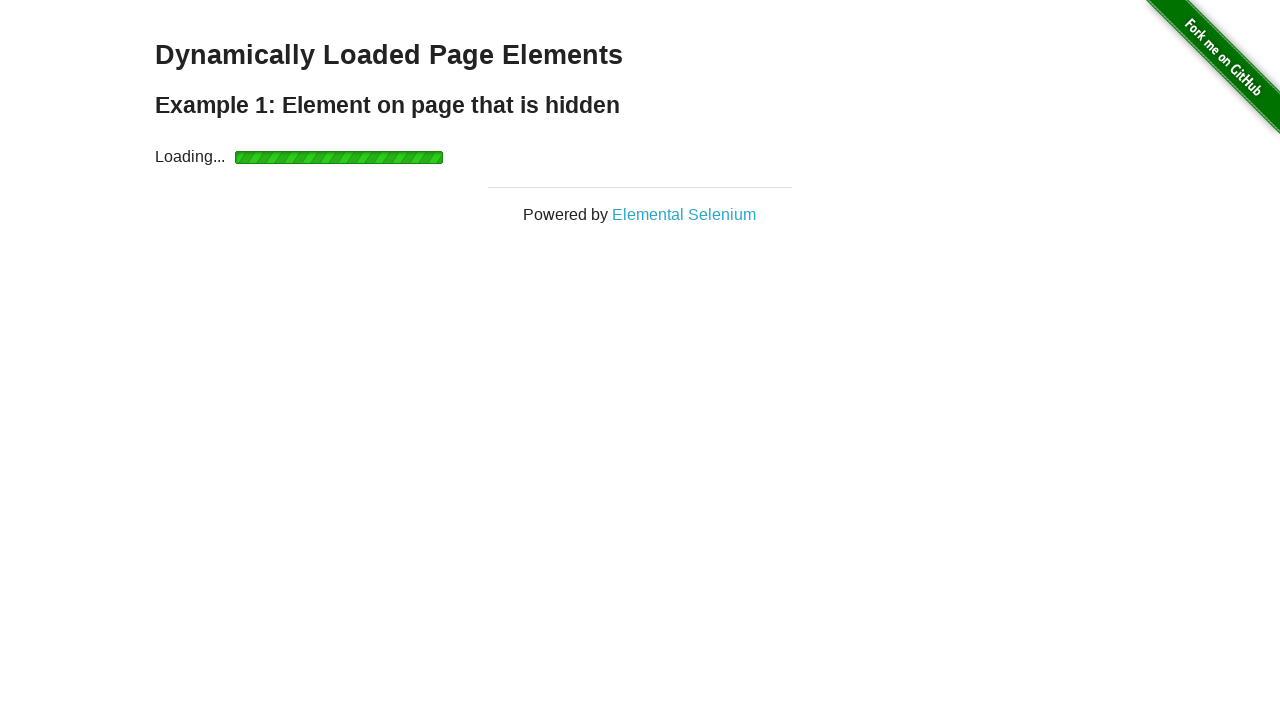

Waited for the finish element with 'Hello World!' to become visible
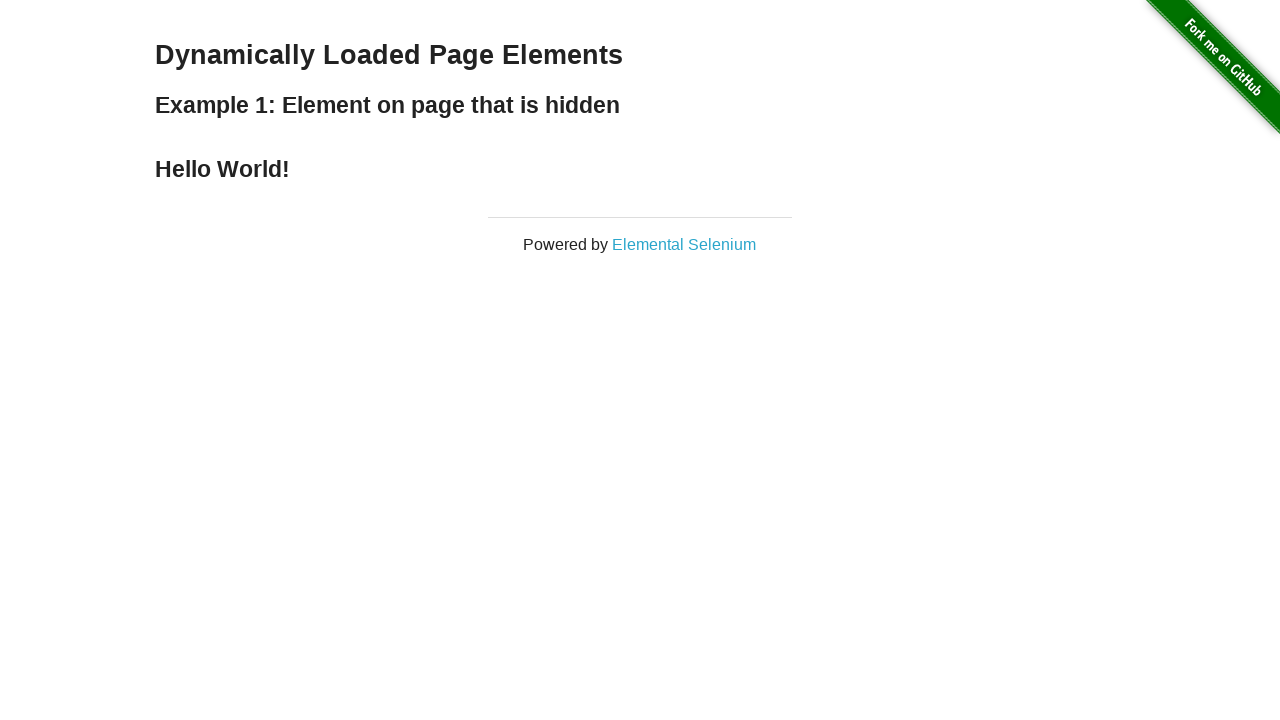

Located the finish element containing the message
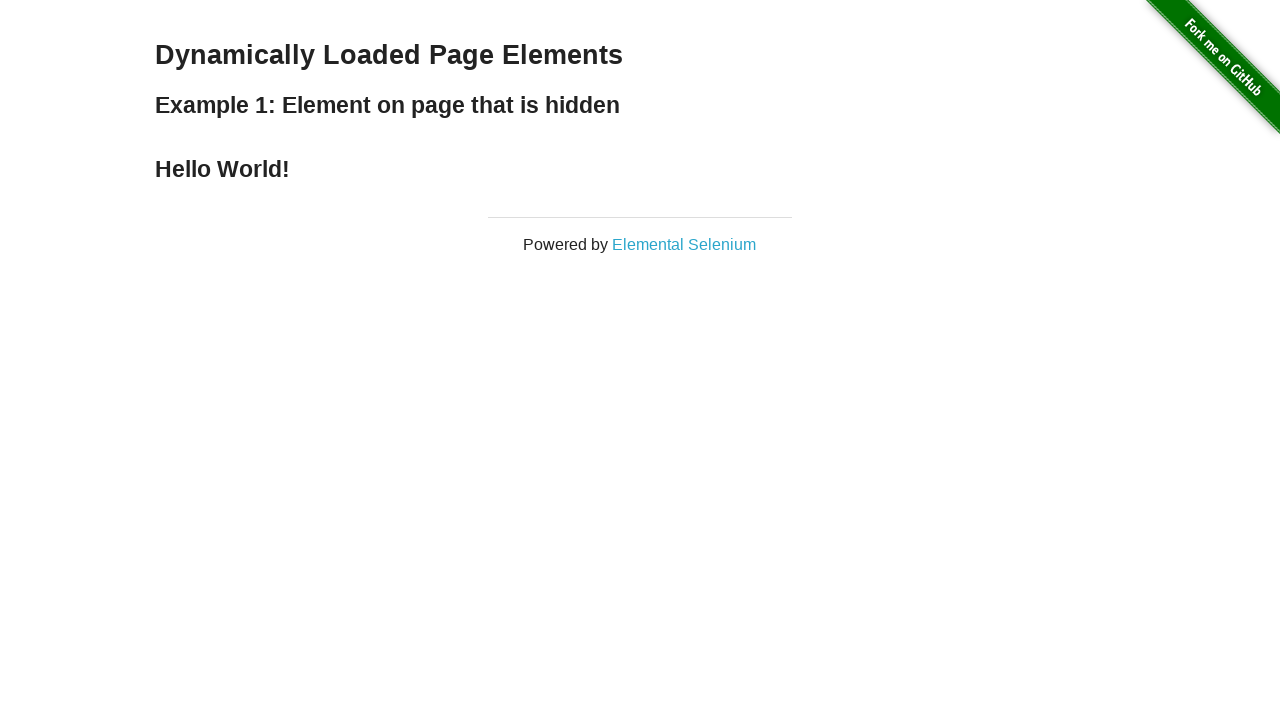

Verified that the finish element contains 'Hello World!' text
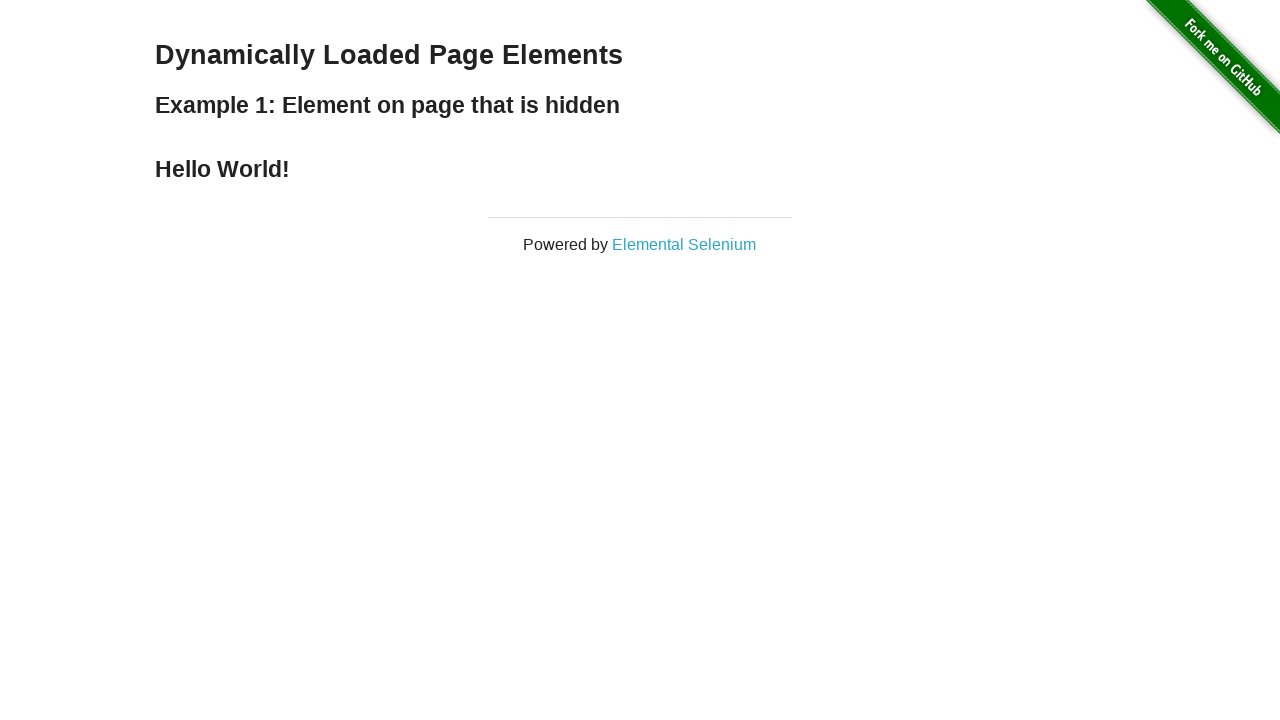

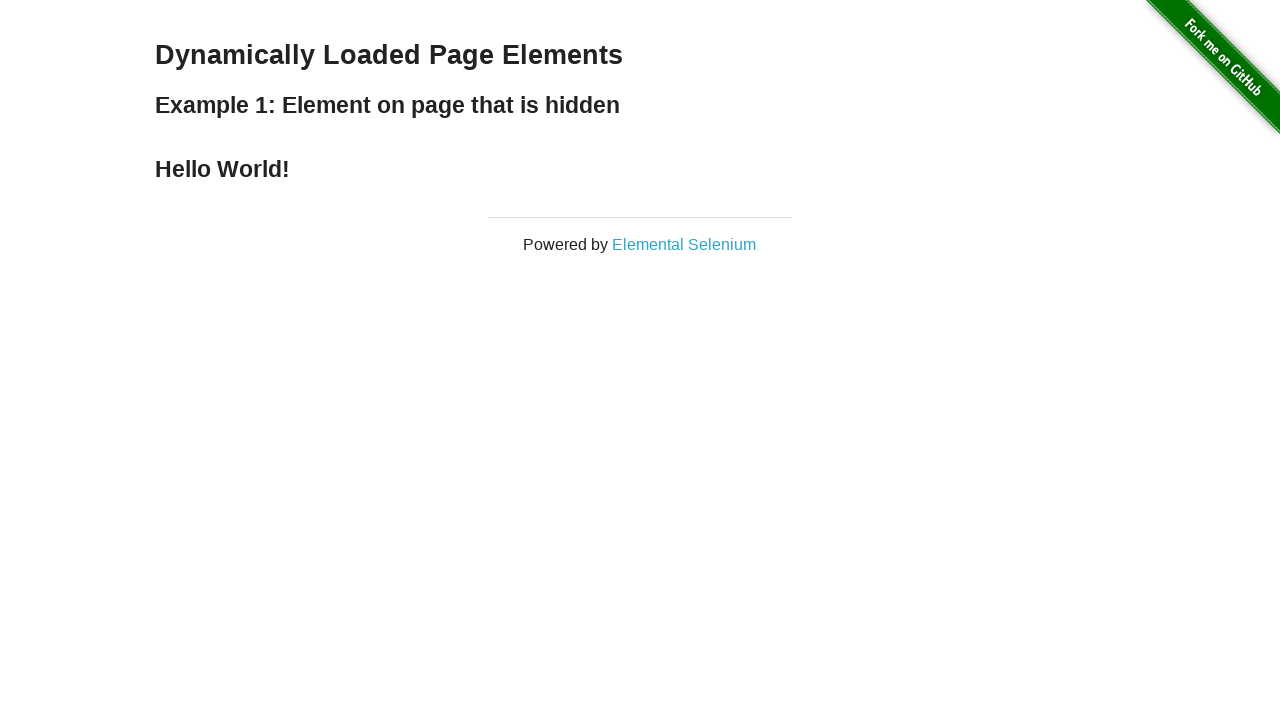